Tests drag and drop functionality on jQuery UI demo page by dragging an element and dropping it onto a target area

Starting URL: https://jqueryui.com/droppable/

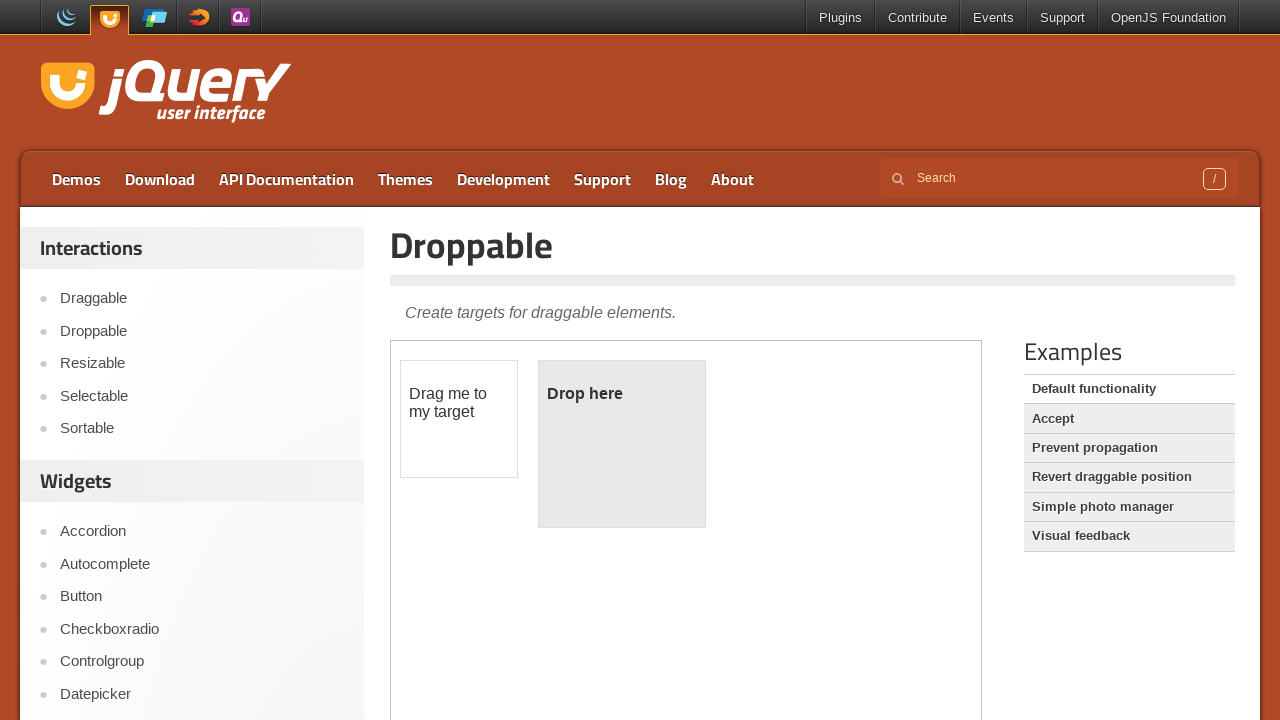

Navigated to jQuery UI droppable demo page
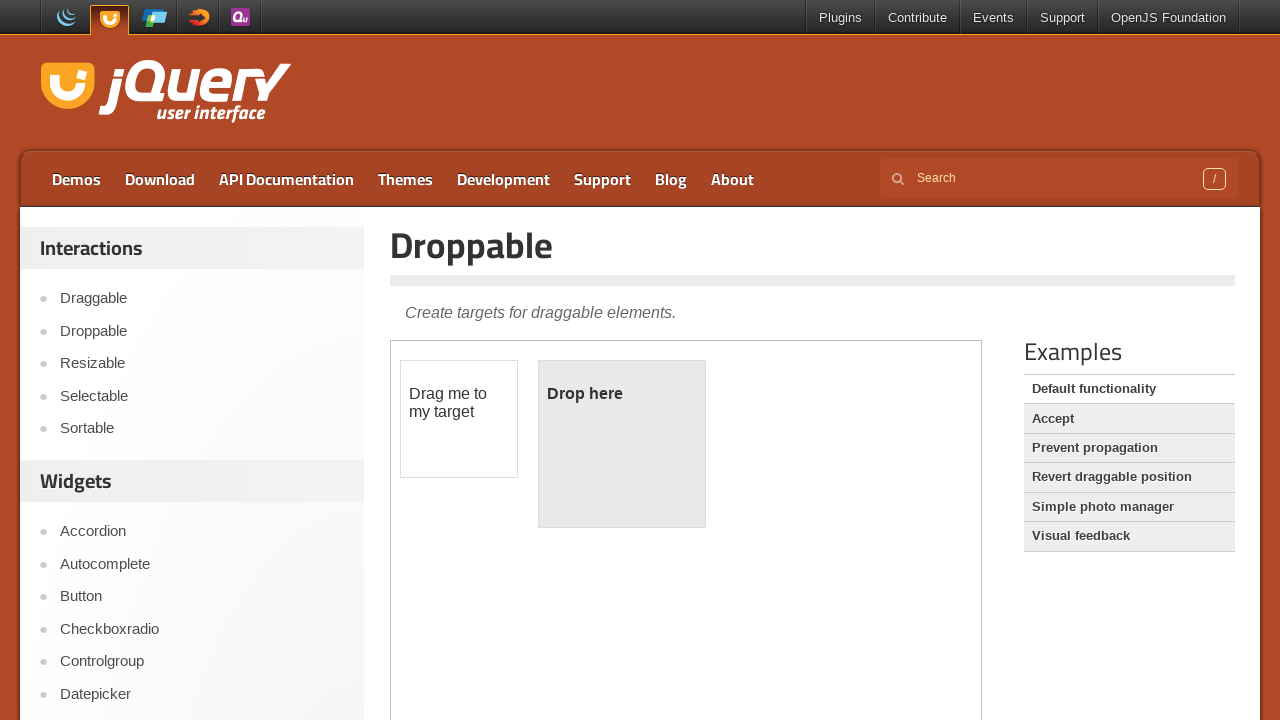

Located and switched to iframe containing drag-drop demo
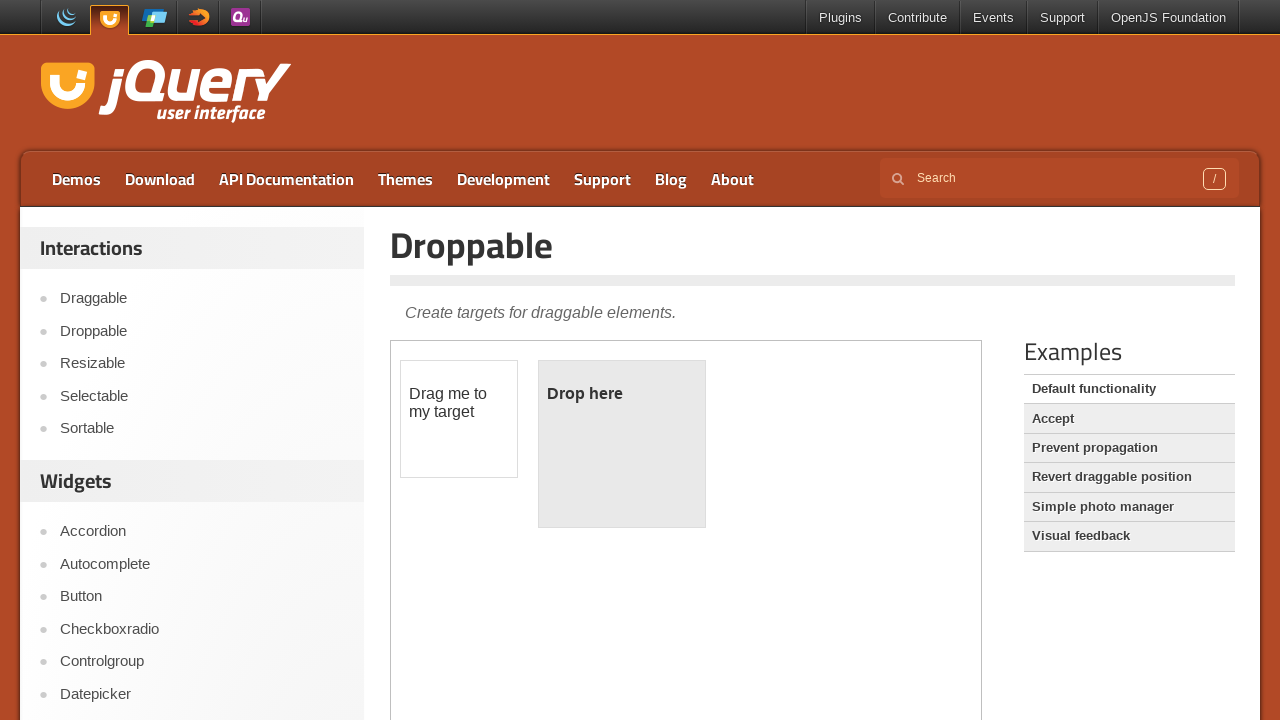

Located draggable element
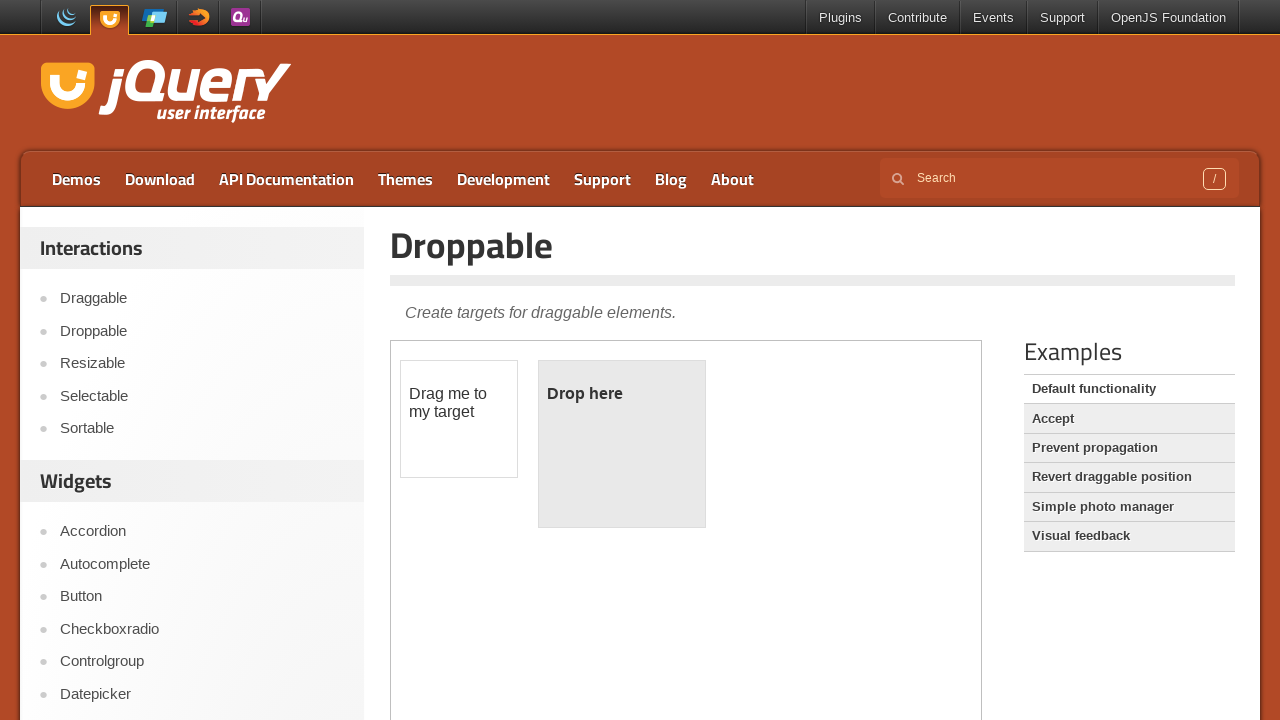

Located droppable target element
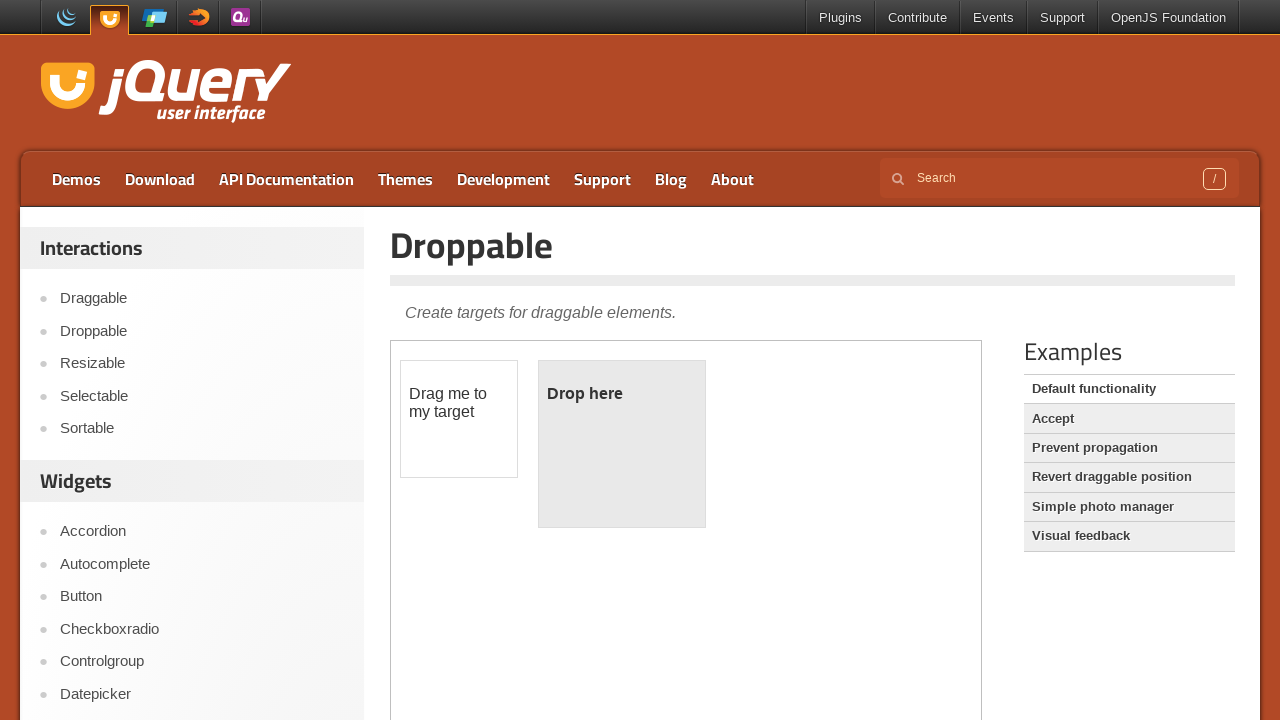

Dragged draggable element and dropped it onto droppable target at (622, 444)
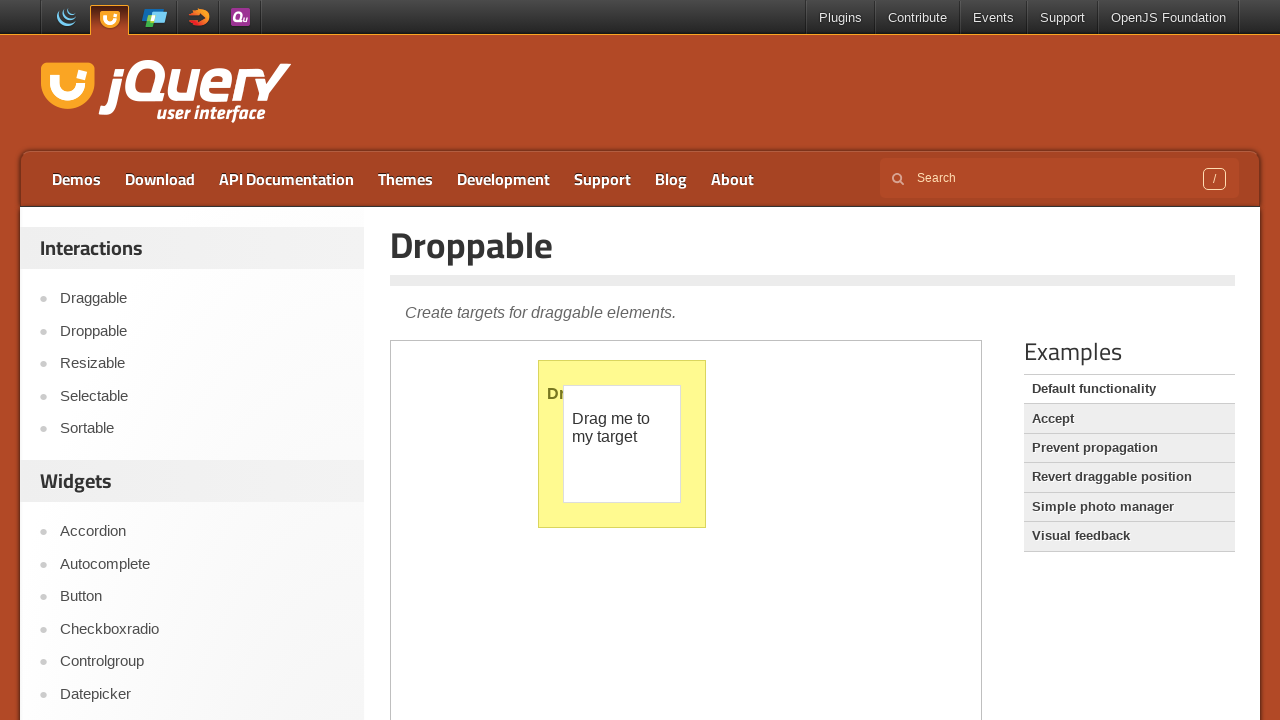

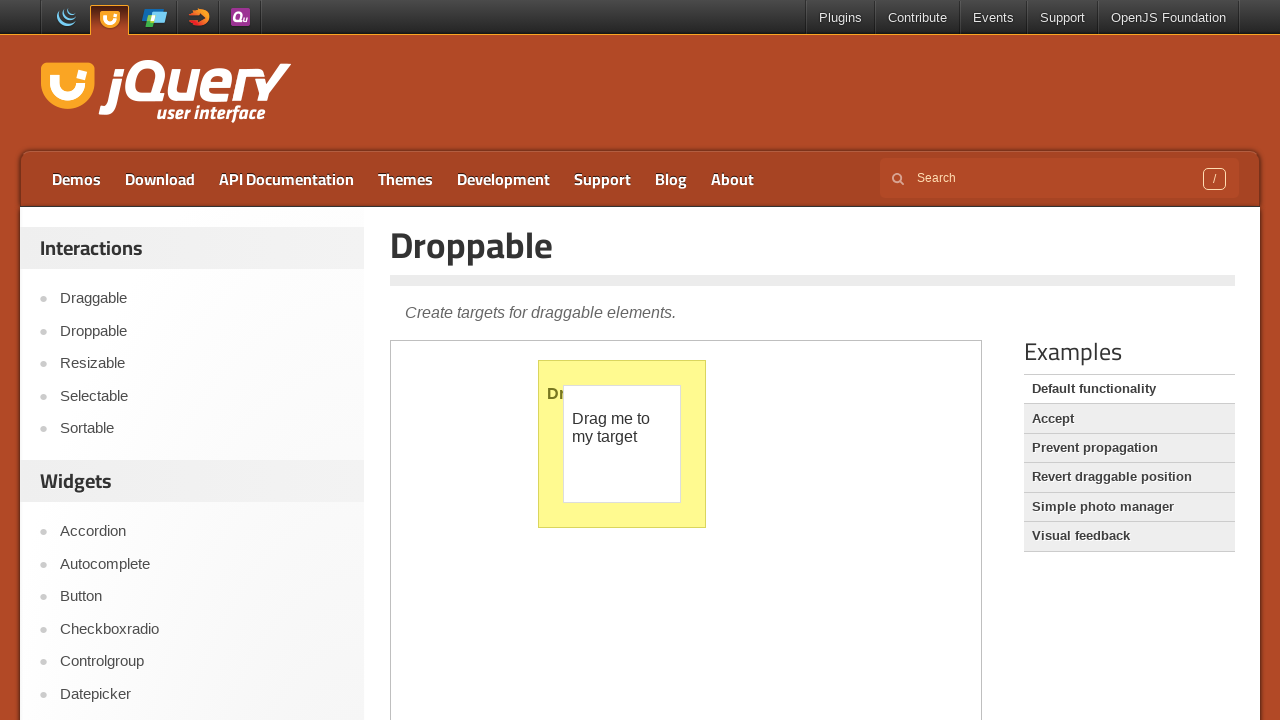